Tests various JavaScript execution capabilities including getting page title, refreshing the page, and zooming the page view

Starting URL: https://www.nopcommerce.com/en/showcase

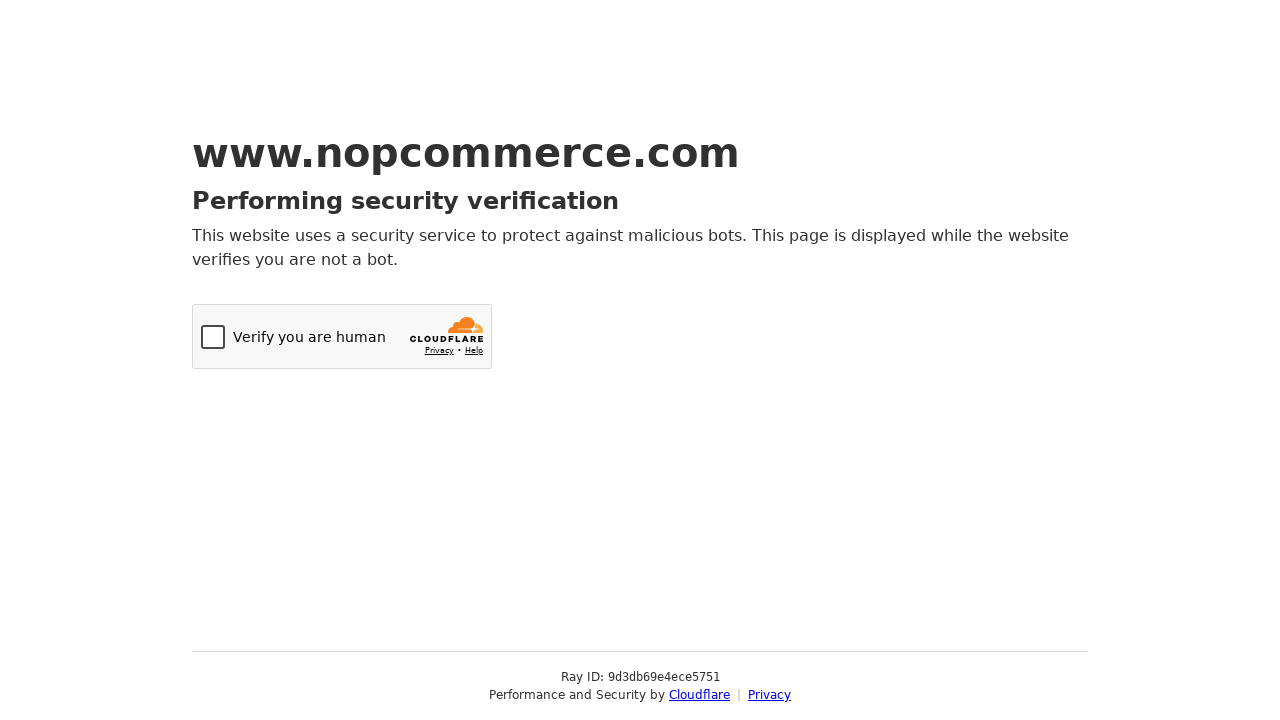

Retrieved page title via JavaScript evaluation
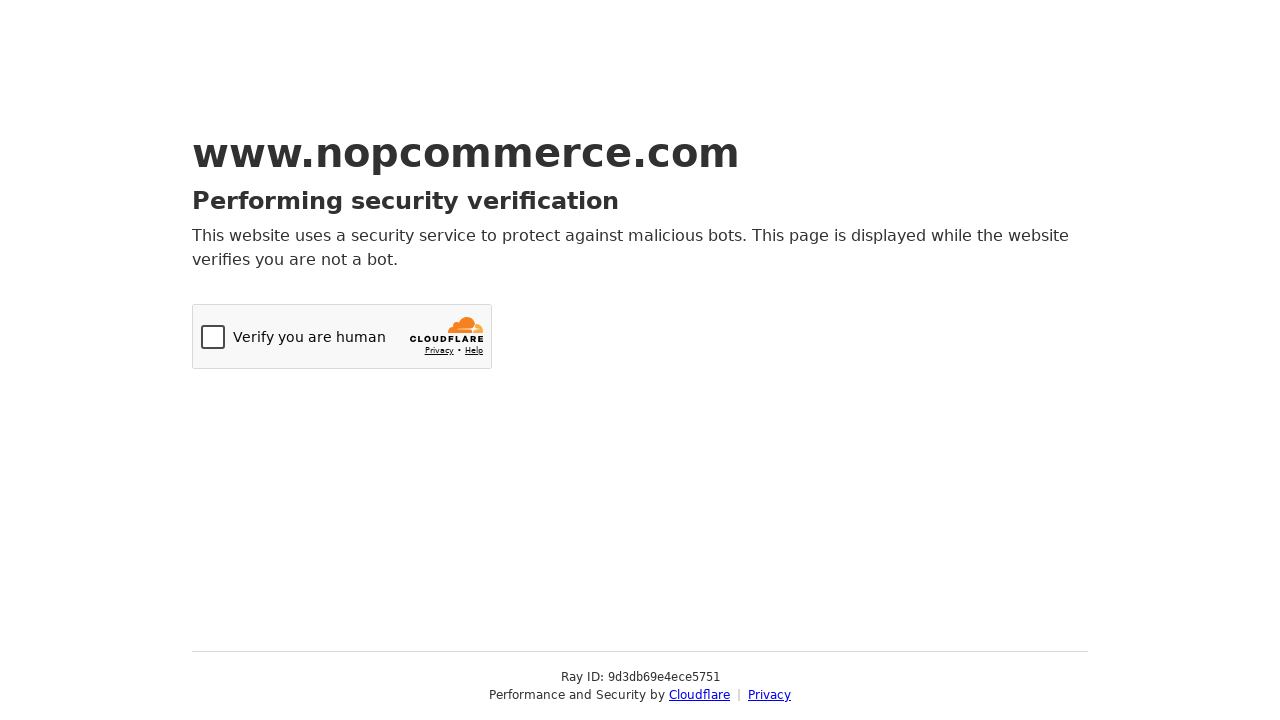

Refreshed the page using JavaScript history.go(0)
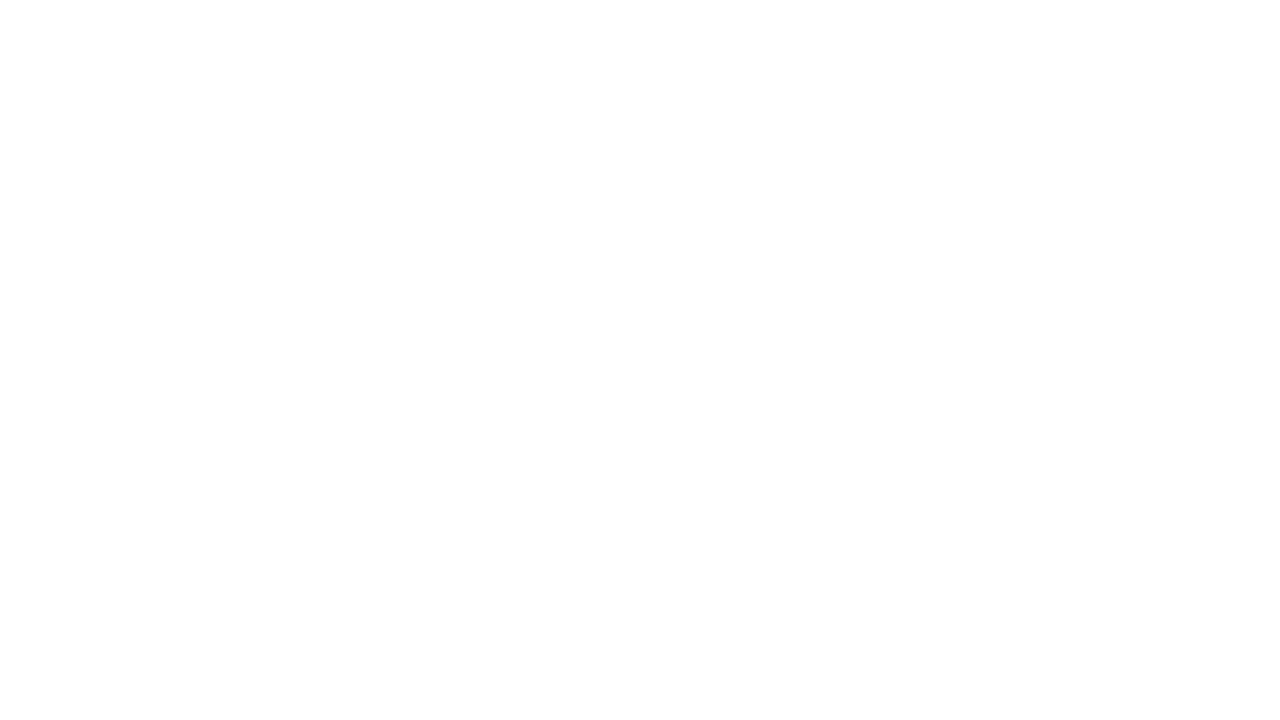

Zoomed page view to 50% using JavaScript
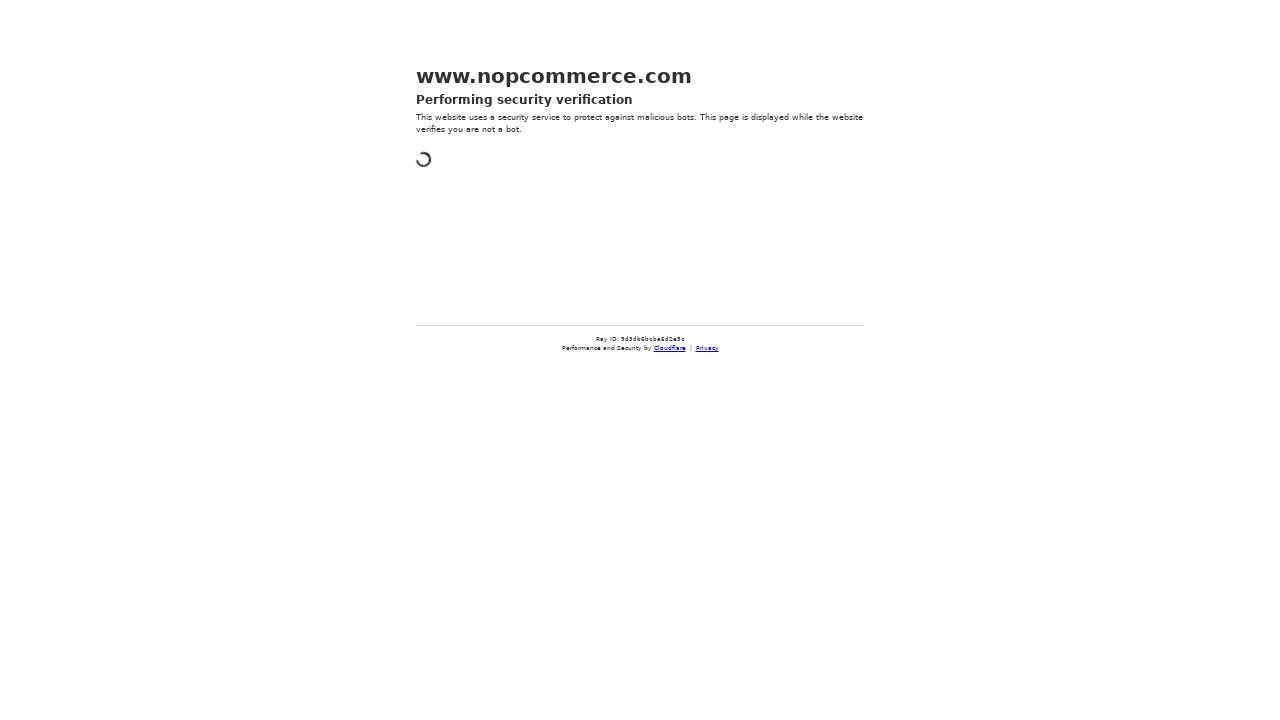

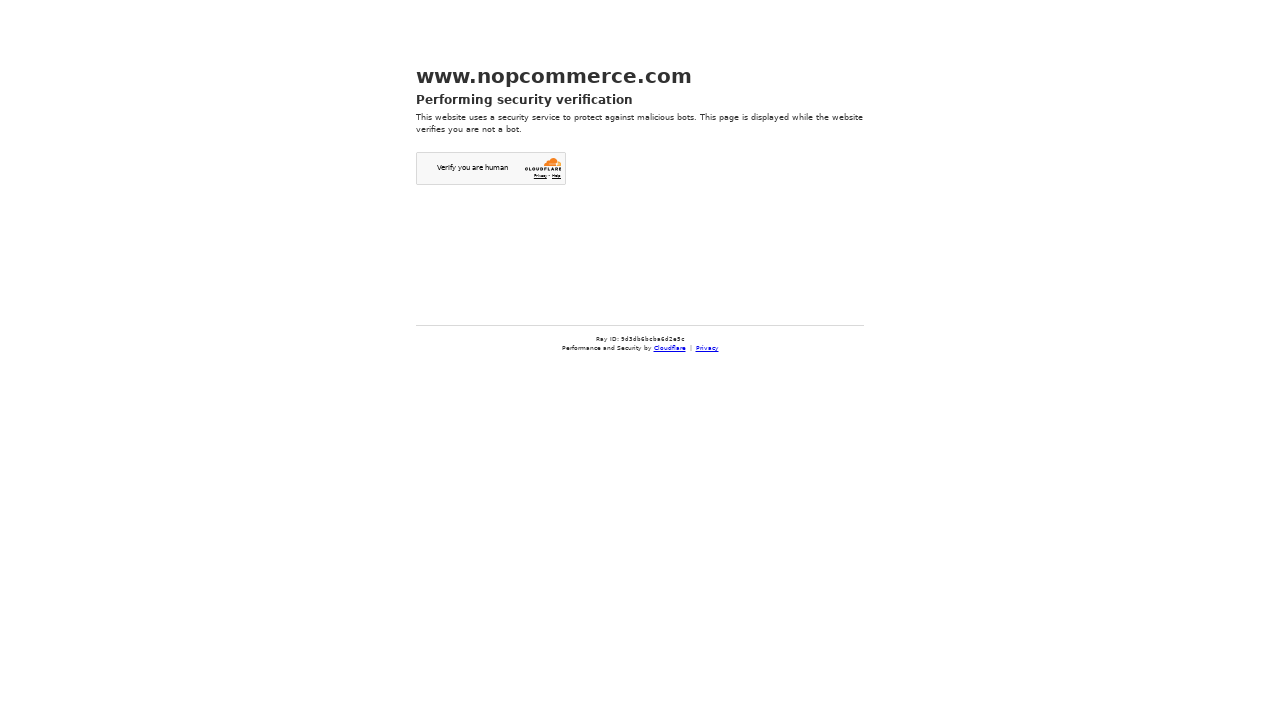